Tests form filling functionality by clicking a dynamically calculated link, then filling out a multi-field form with personal information (first name, last name, city, country) and submitting it.

Starting URL: http://suninjuly.github.io/find_link_text

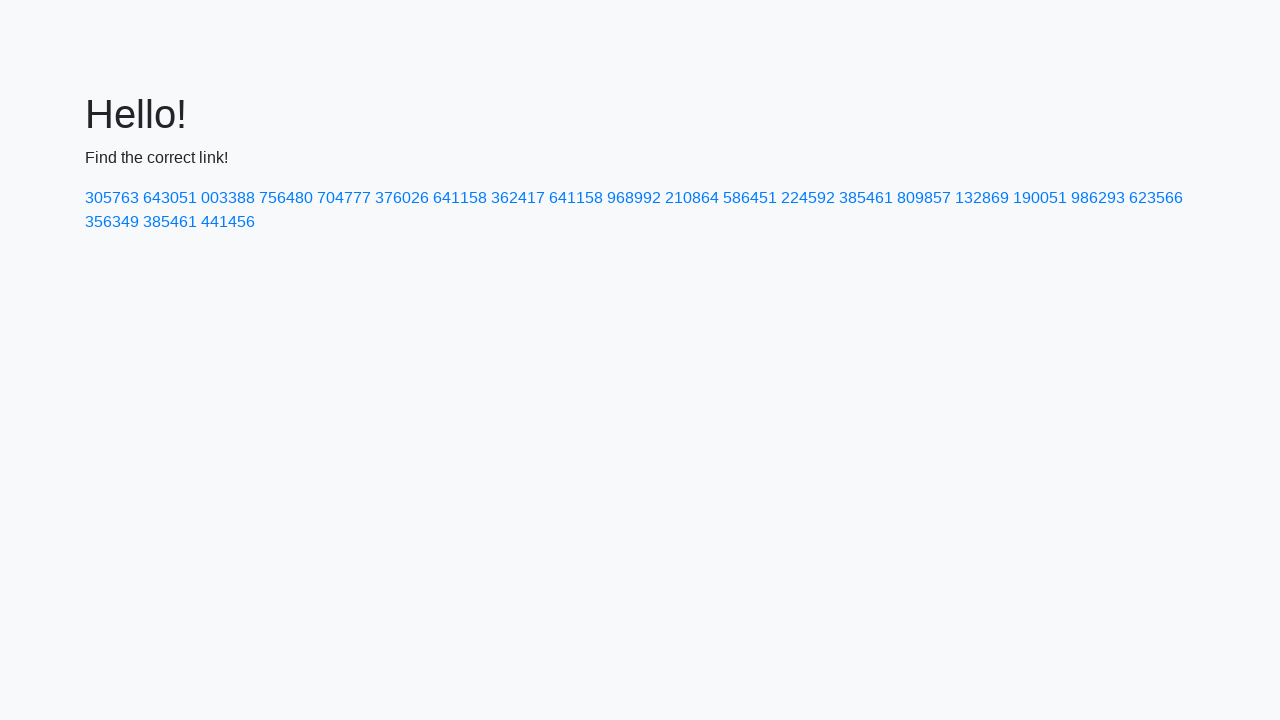

Clicked dynamically calculated link with text '224592' at (808, 198) on a:has-text('224592')
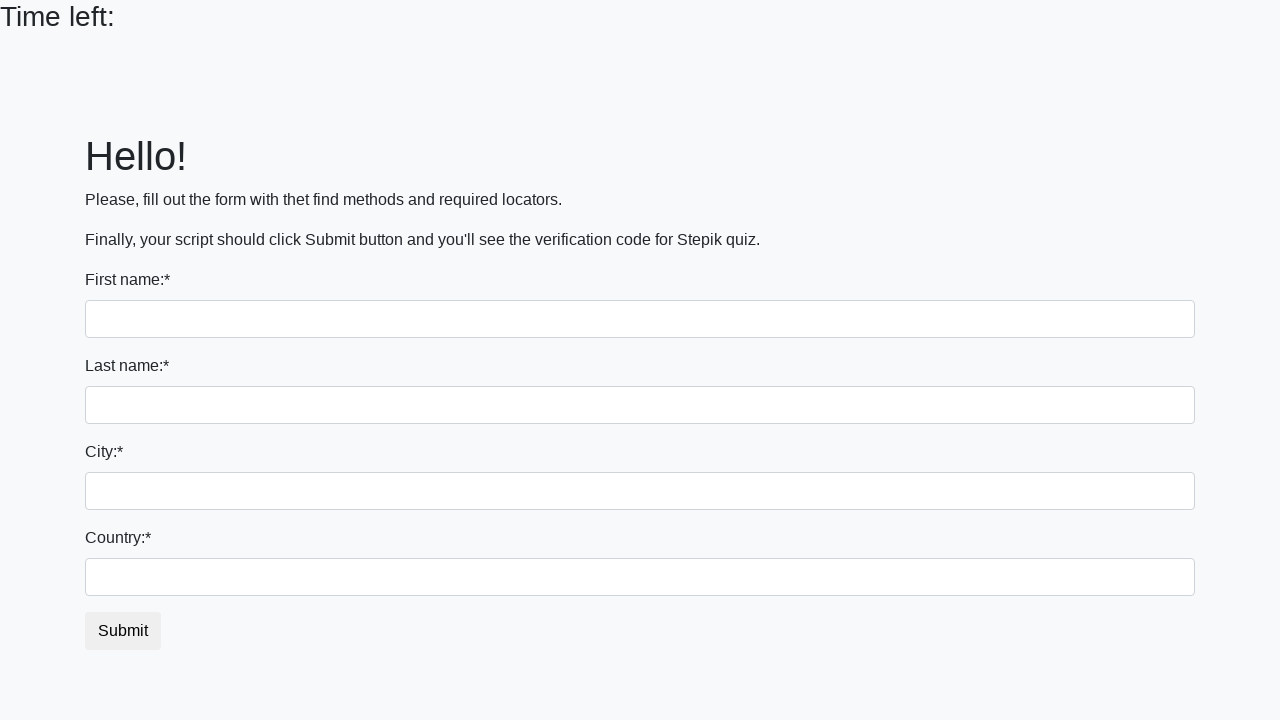

Filled first name field with 'Ivan' on input
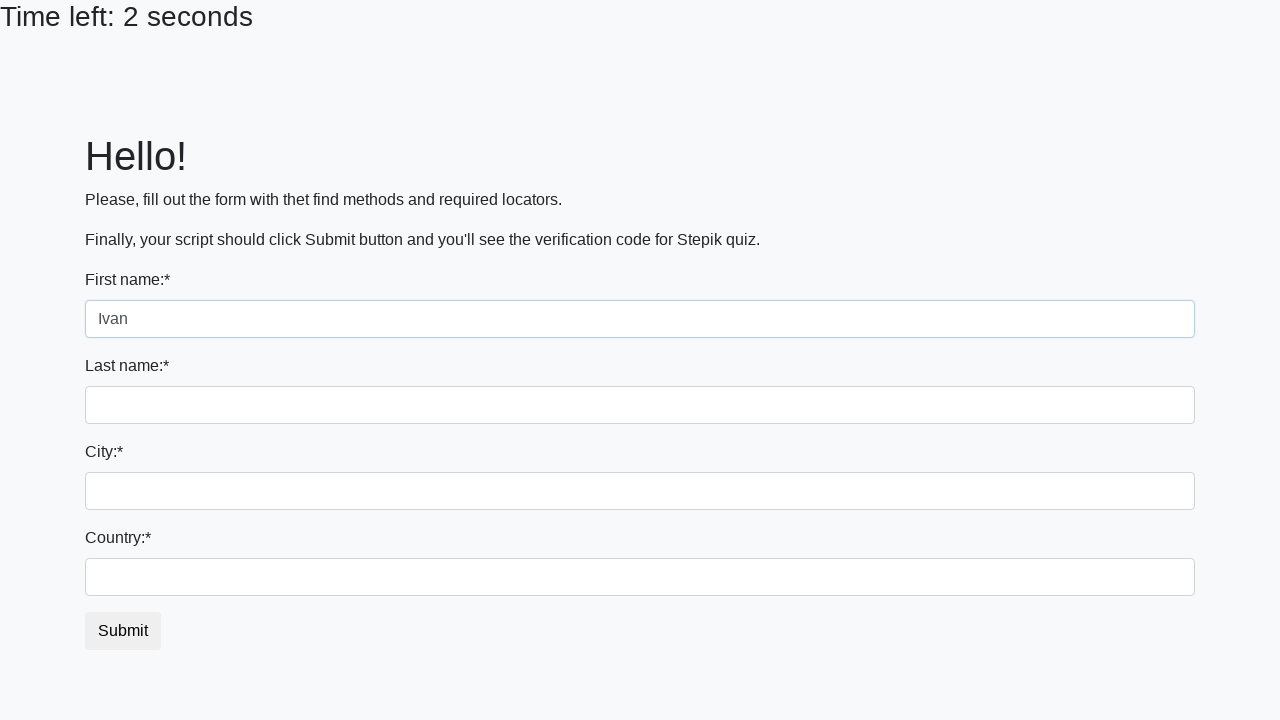

Filled last name field with 'Petrov' on input[name='last_name']
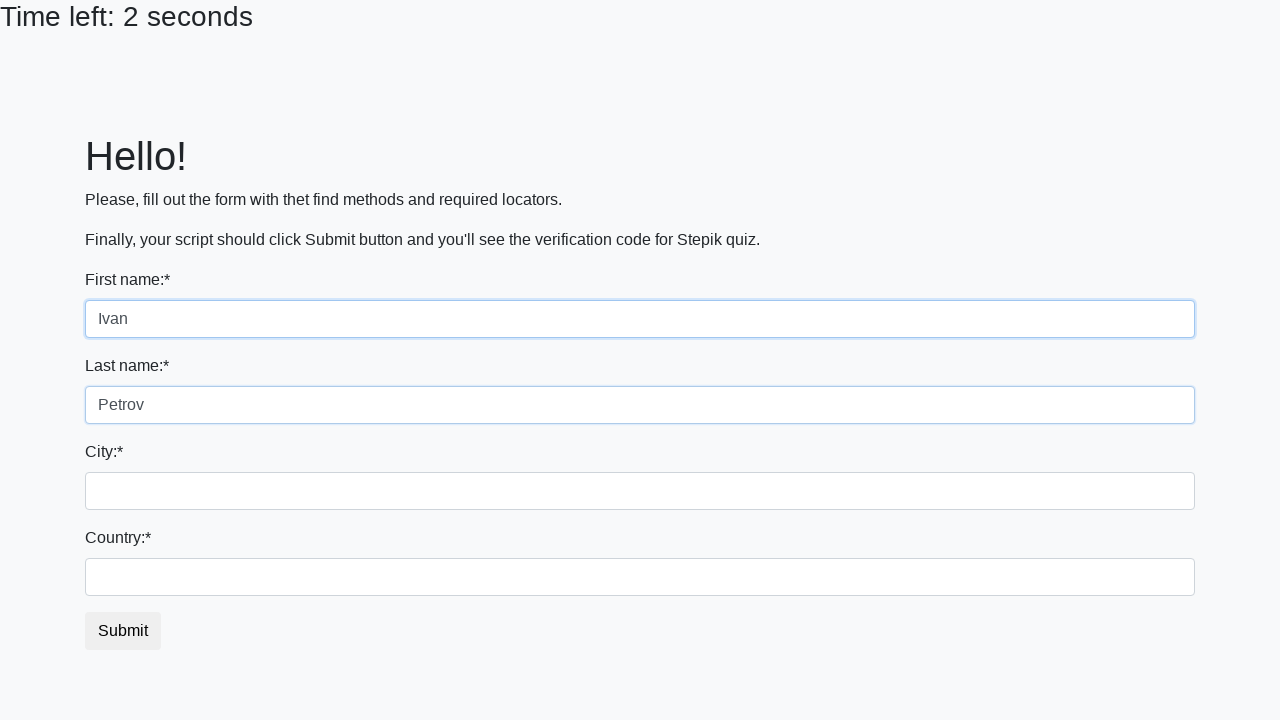

Filled city field with 'Smolensk' on .city
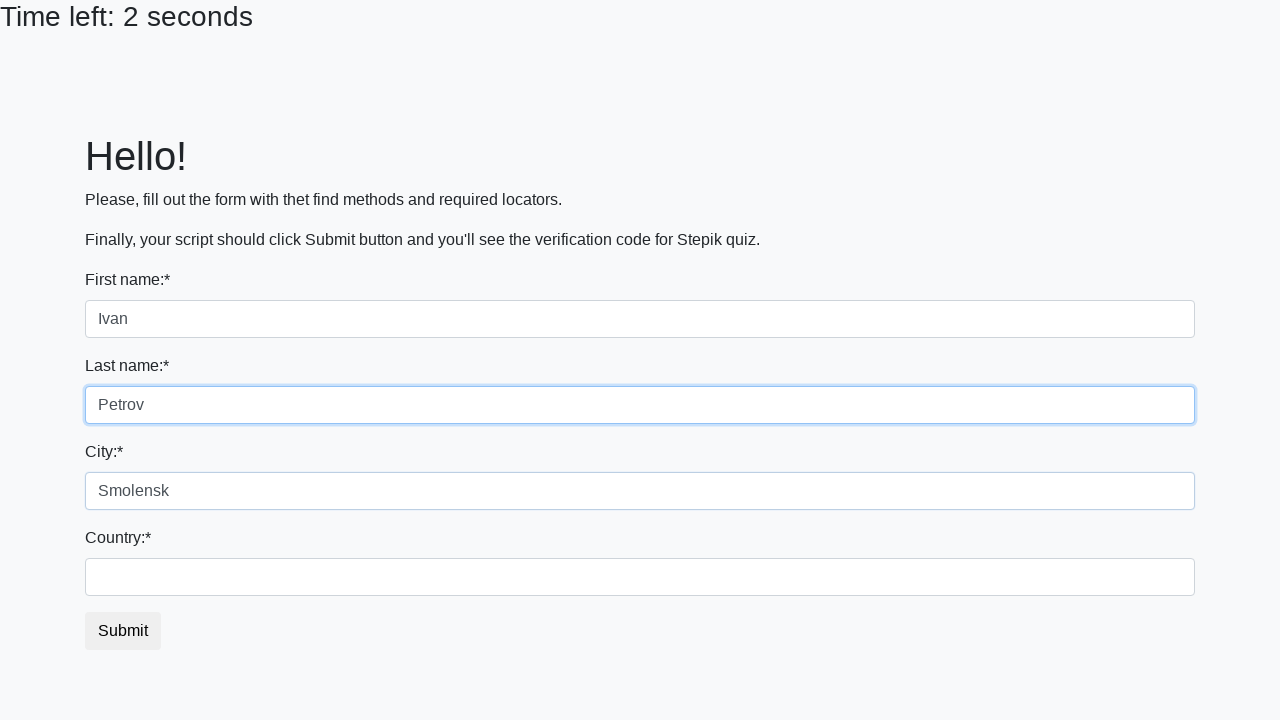

Filled country field with 'Russia' on #country
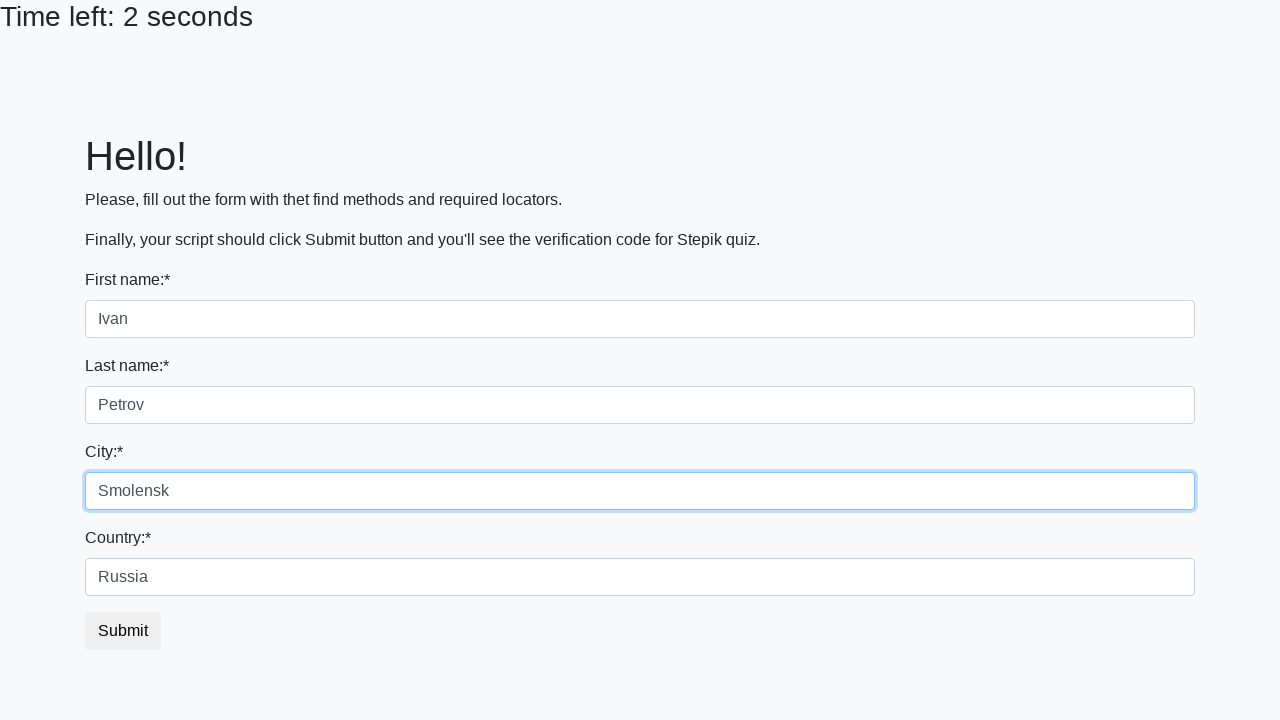

Clicked submit button to complete form submission at (123, 631) on button.btn
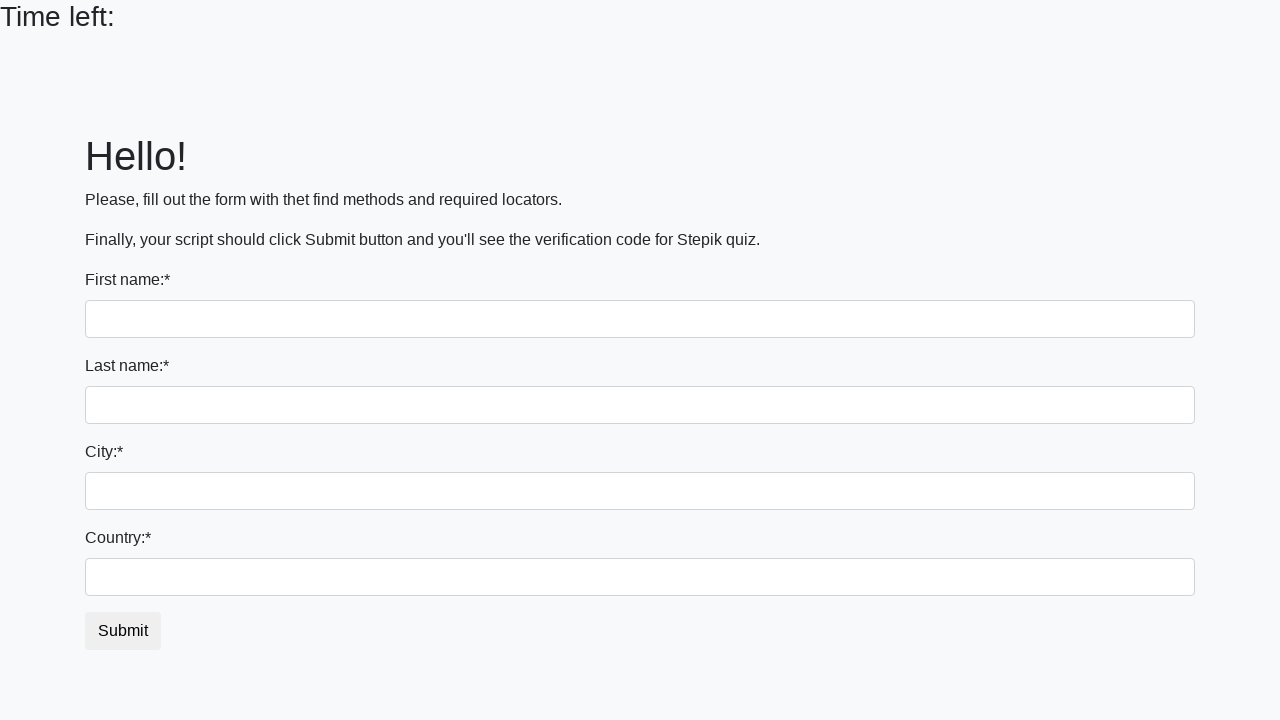

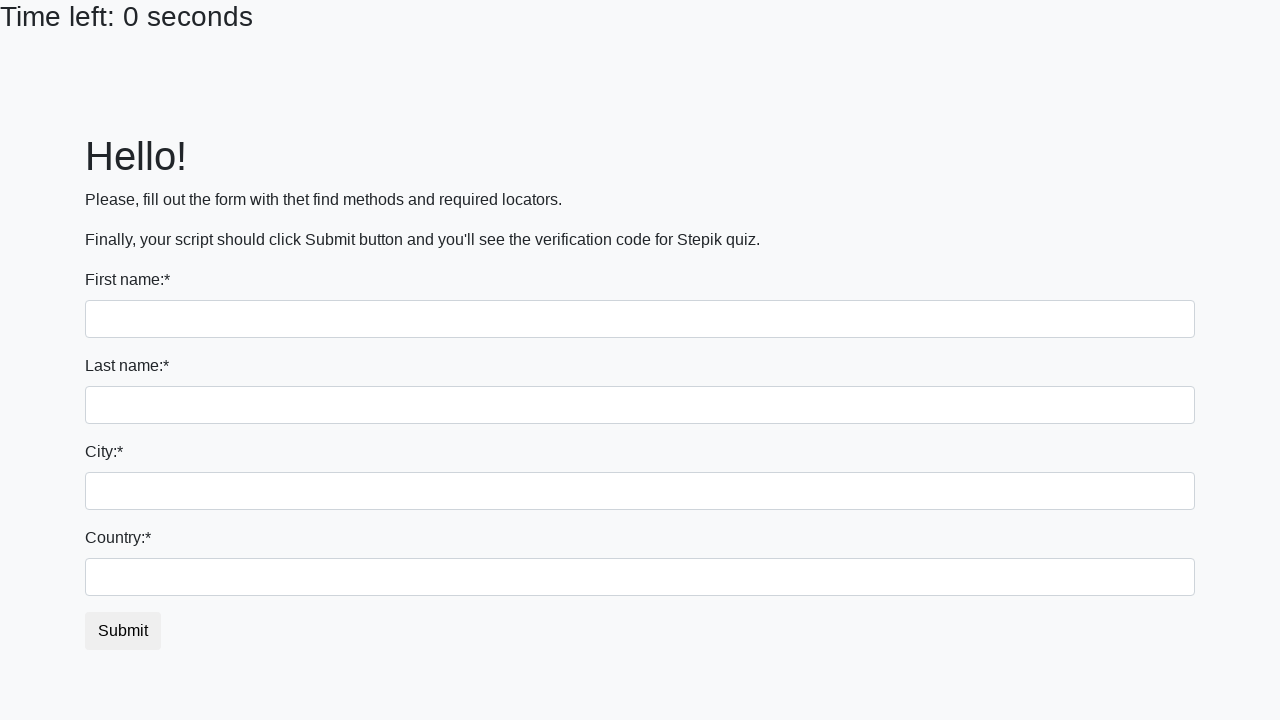